Tests the complete flight booking flow on BlazeDemo by selecting departure and destination cities, choosing a flight, filling out the purchase form, and validating the success message.

Starting URL: https://blazedemo.com/

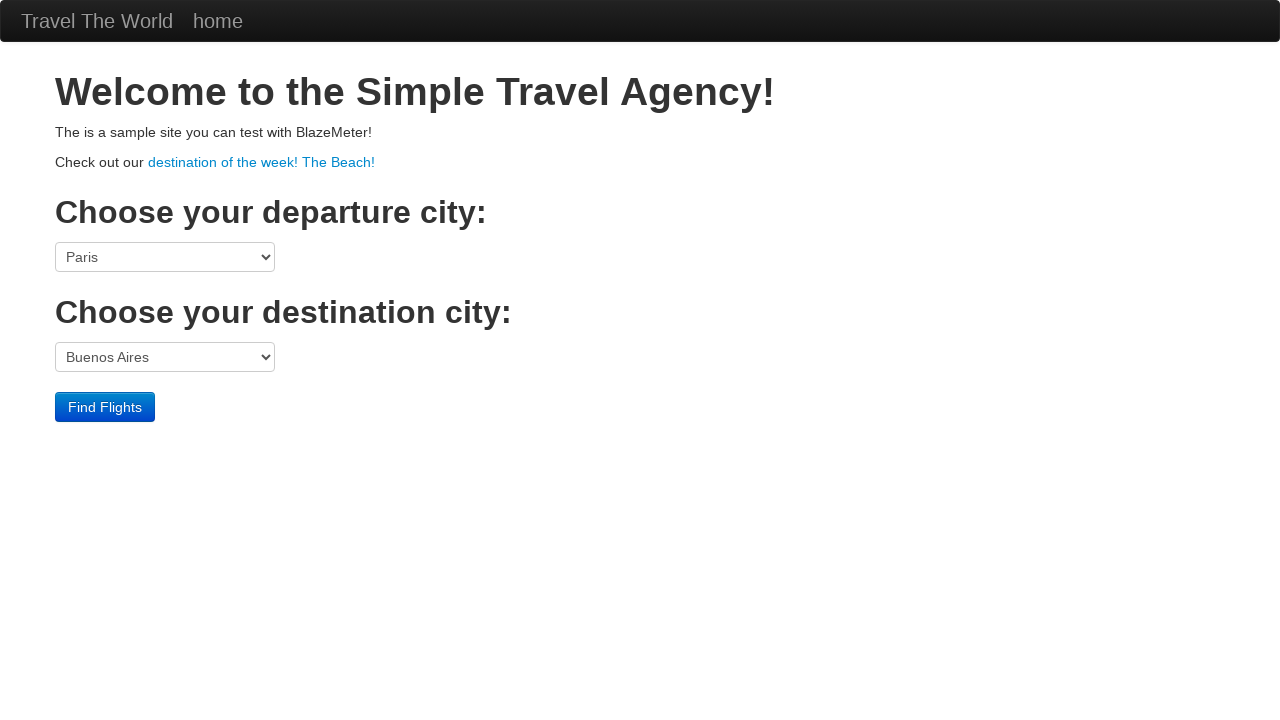

Selected San Diego as departure city on select[name='fromPort']
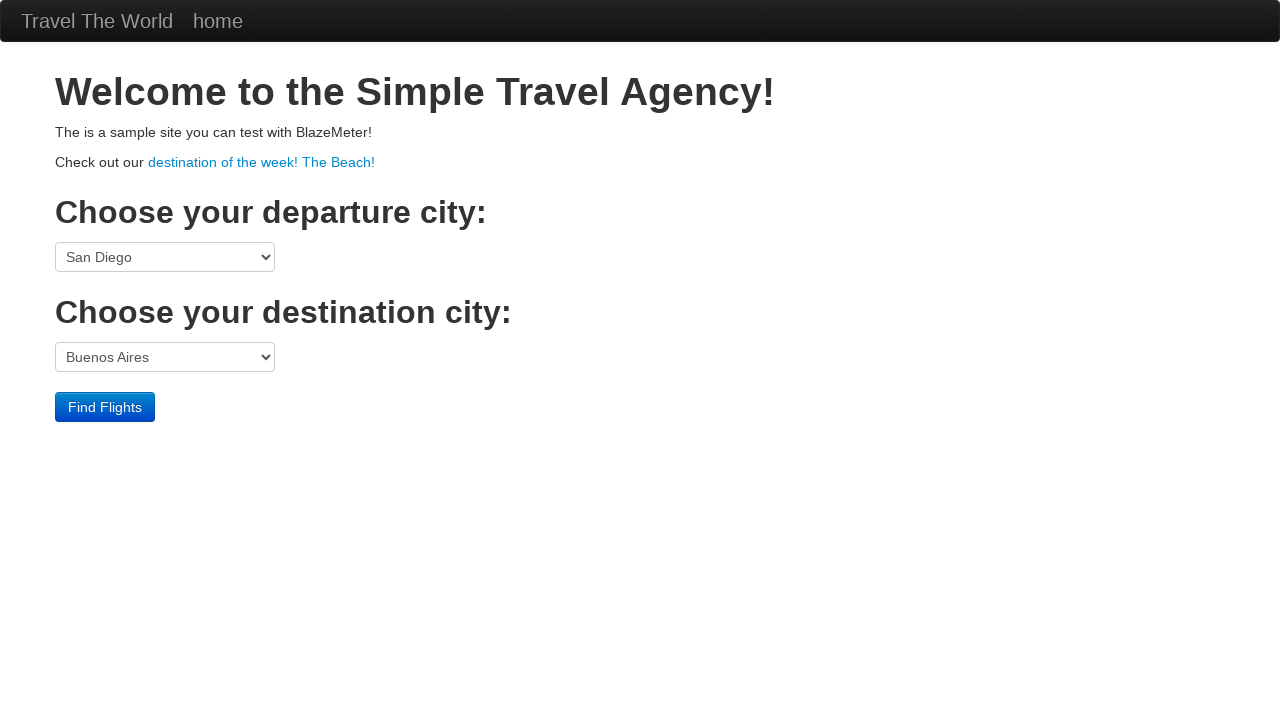

Selected New York as destination city on select[name='toPort']
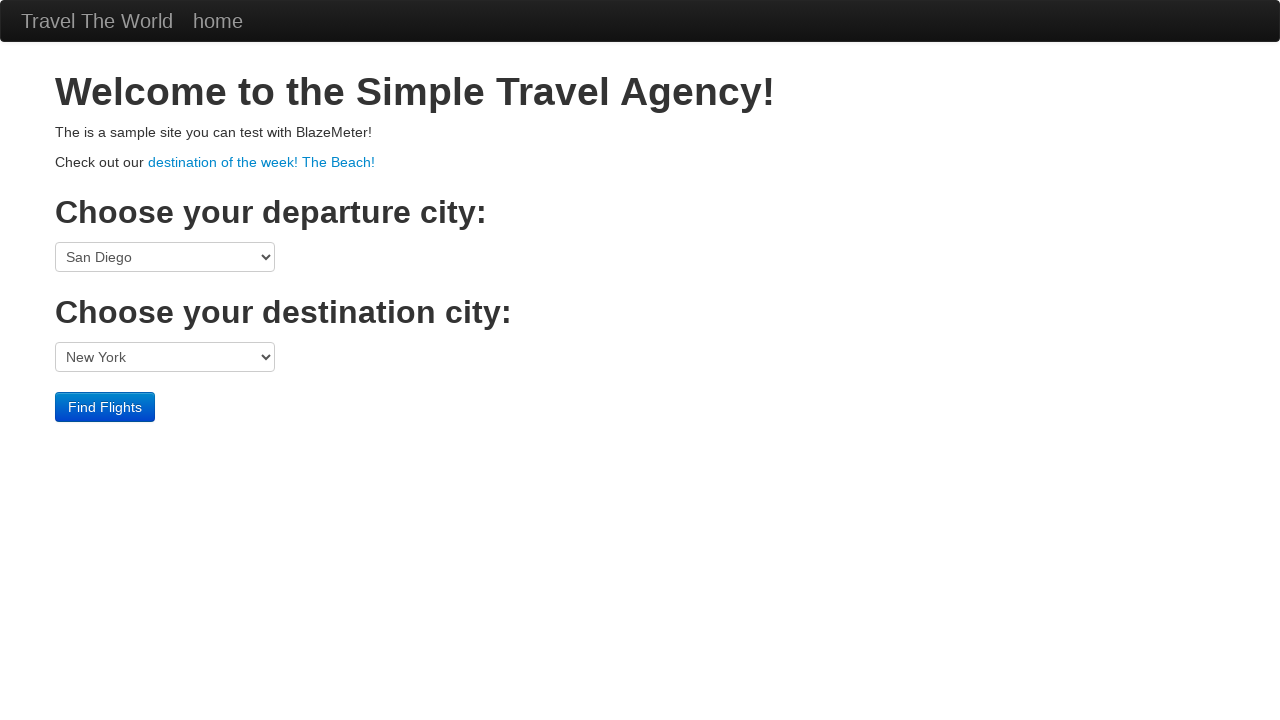

Clicked Find Flights button at (105, 407) on input[type='submit']
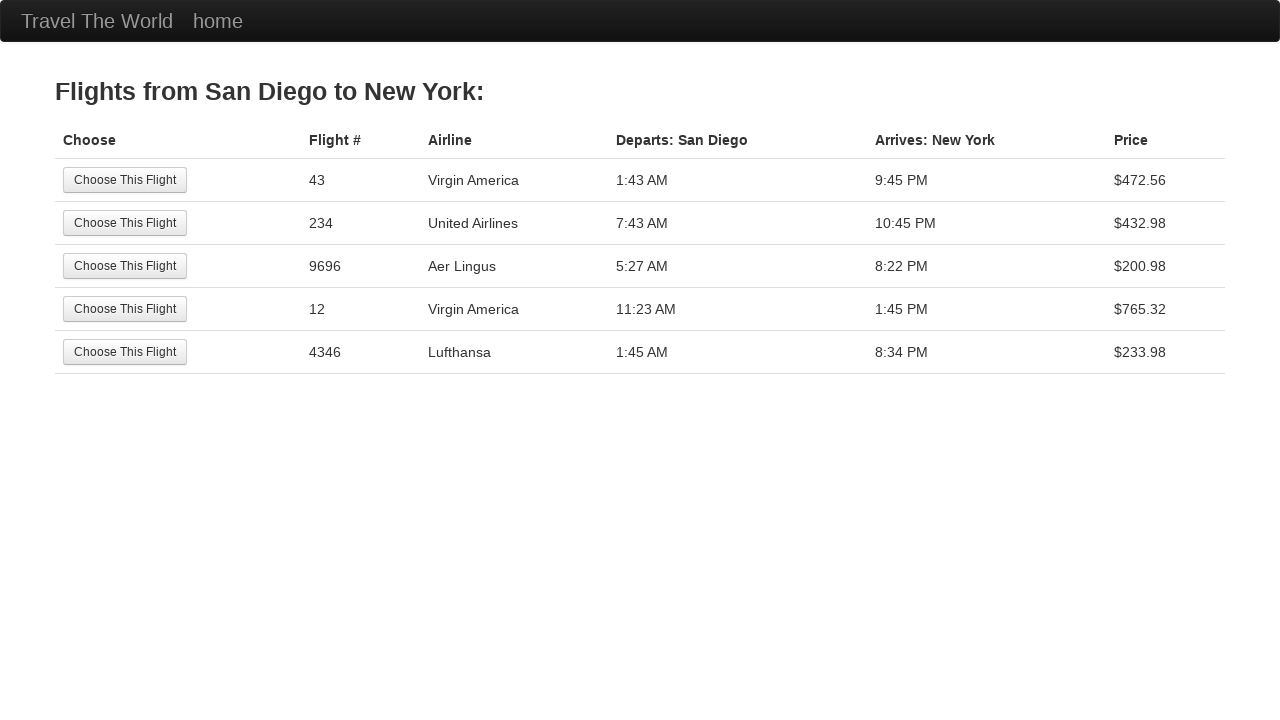

Flights page loaded with available flight options
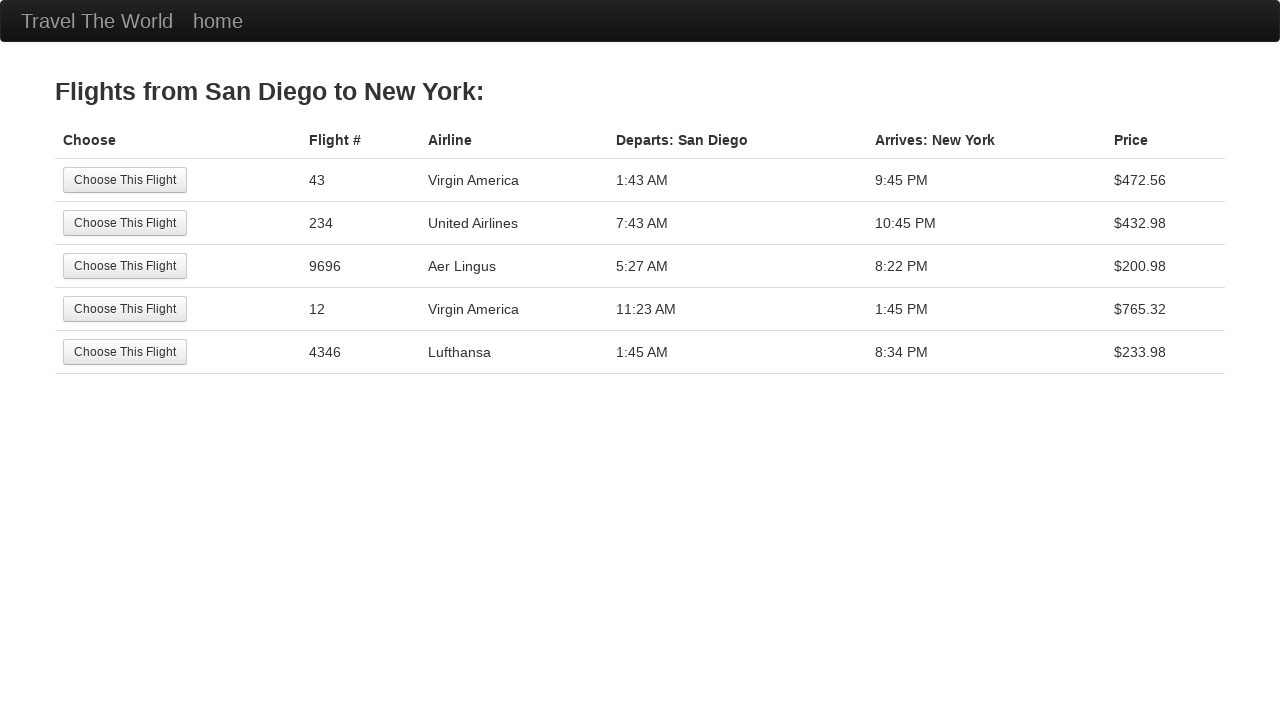

Selected the first available flight at (125, 180) on input[type='submit'][value='Choose This Flight']
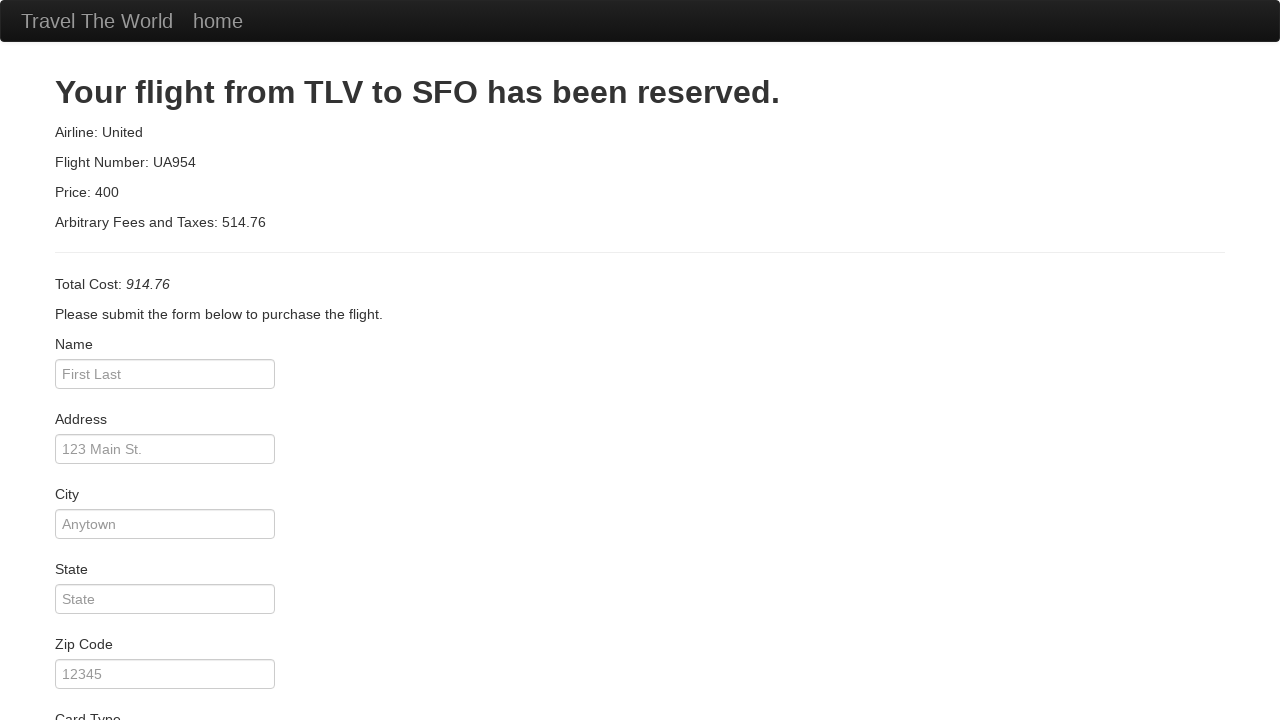

Purchase form loaded
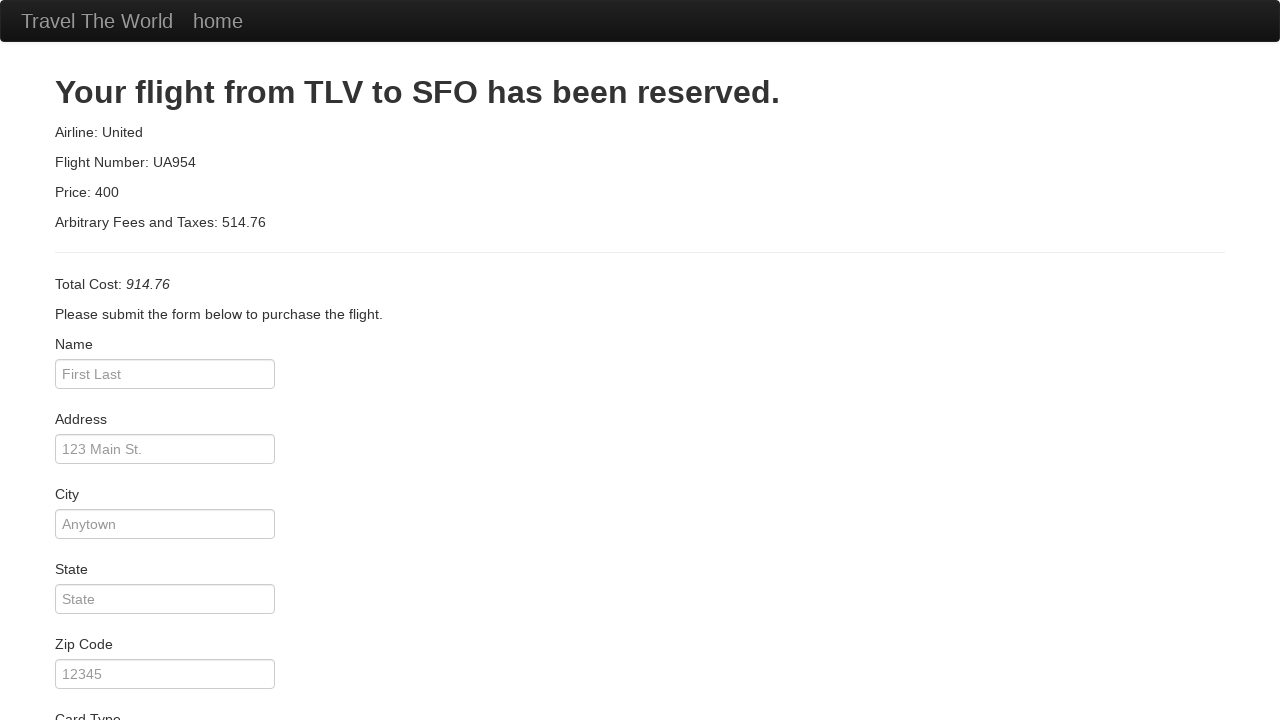

Filled in passenger name: Carlos Mendoza on #inputName
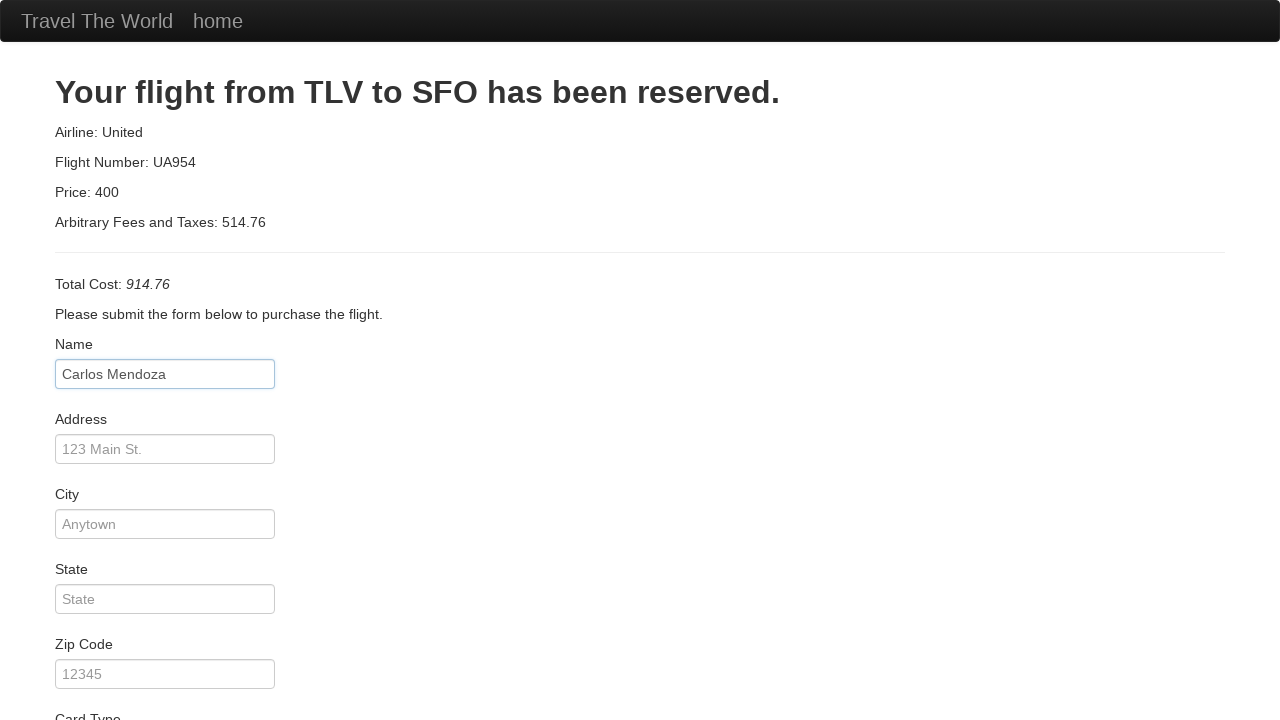

Filled in address: 742 Evergreen Terrace on #address
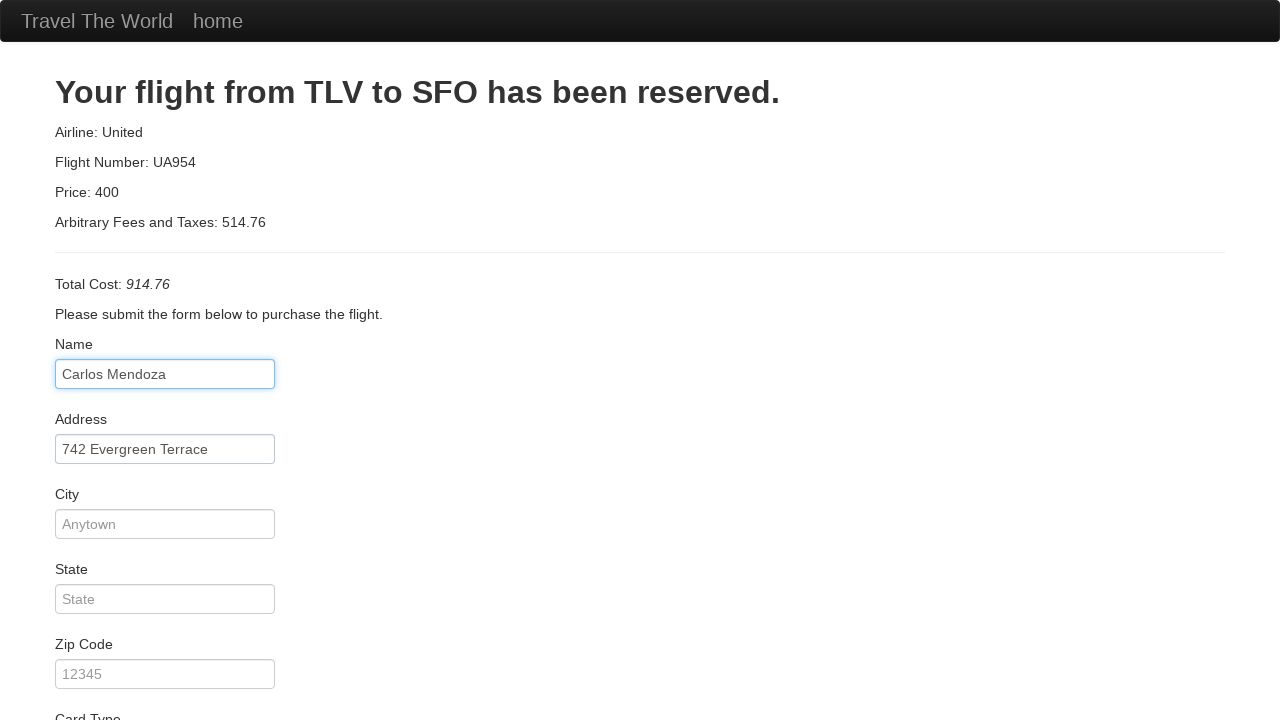

Filled in city: Springfield on #city
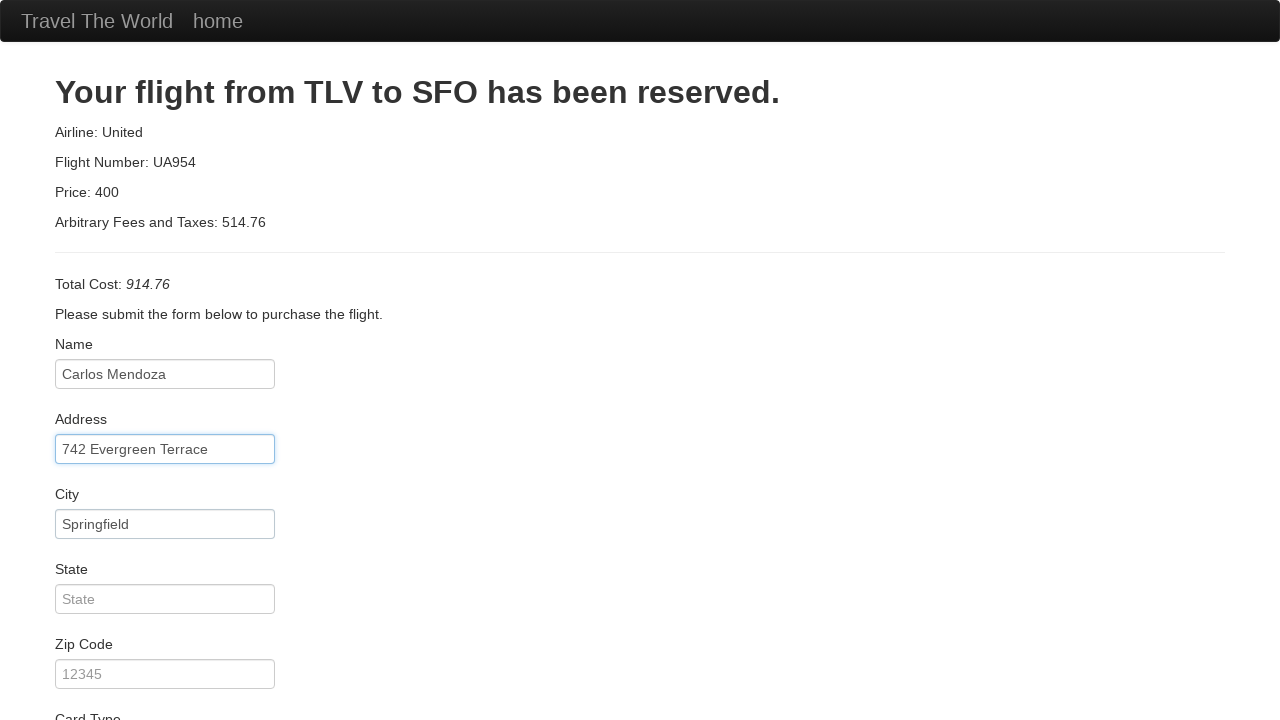

Filled in state: Illinois on #state
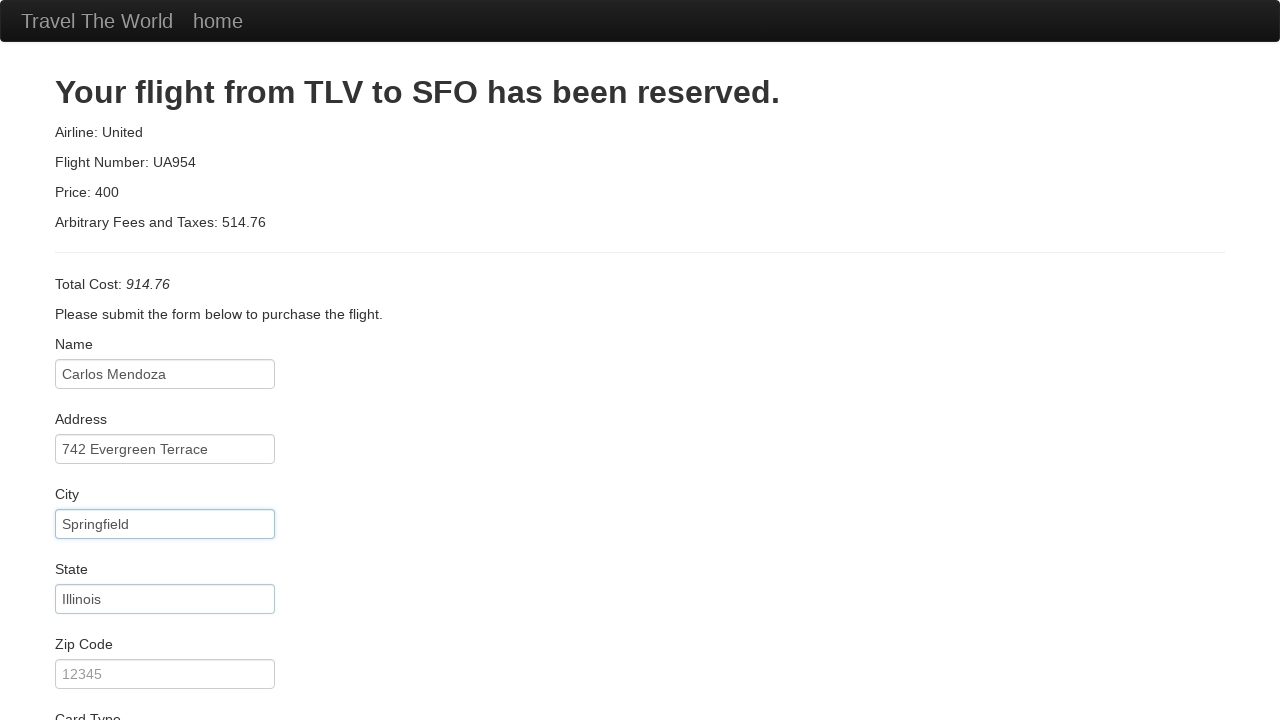

Filled in zip code: 62704 on #zipCode
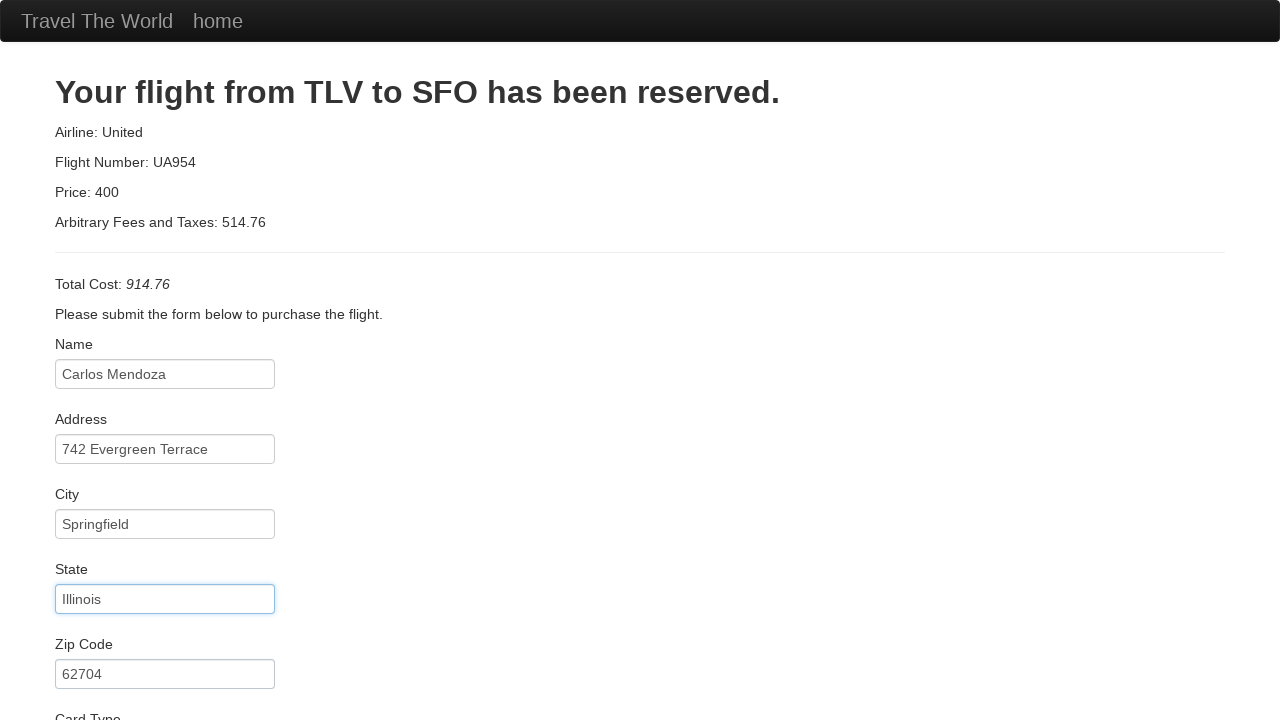

Selected Visa as card type on #cardType
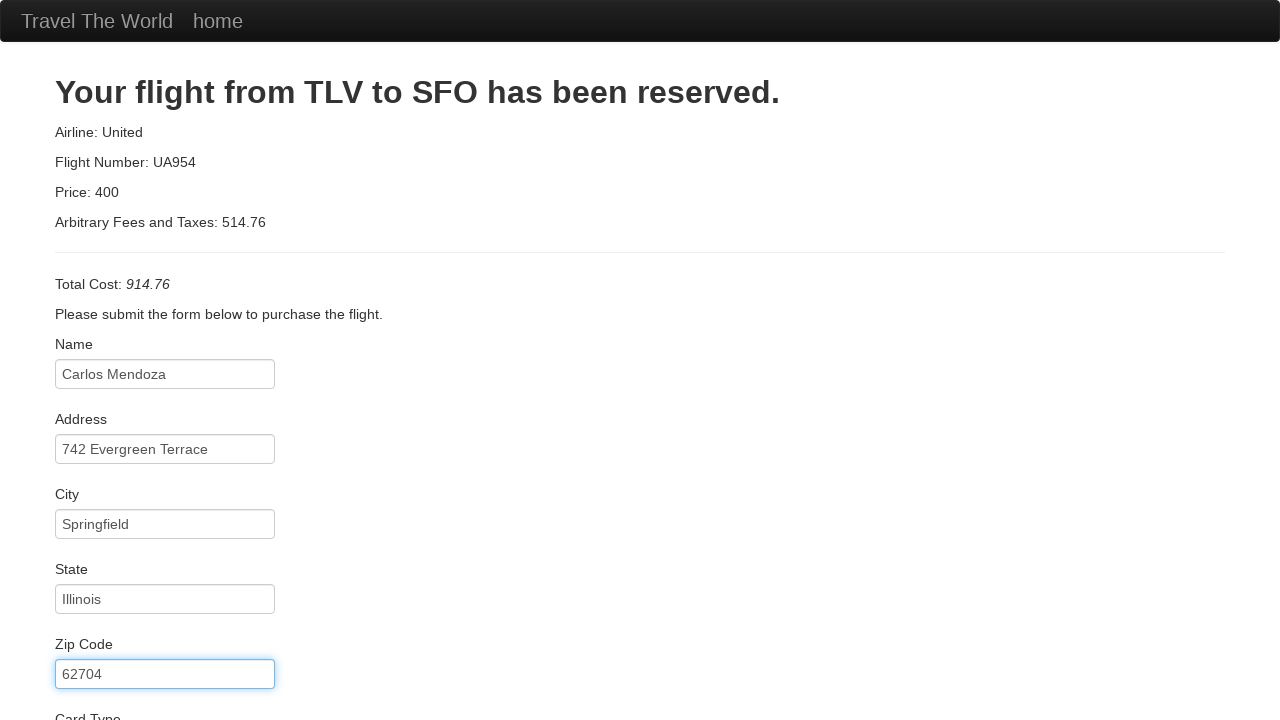

Filled in credit card number on #creditCardNumber
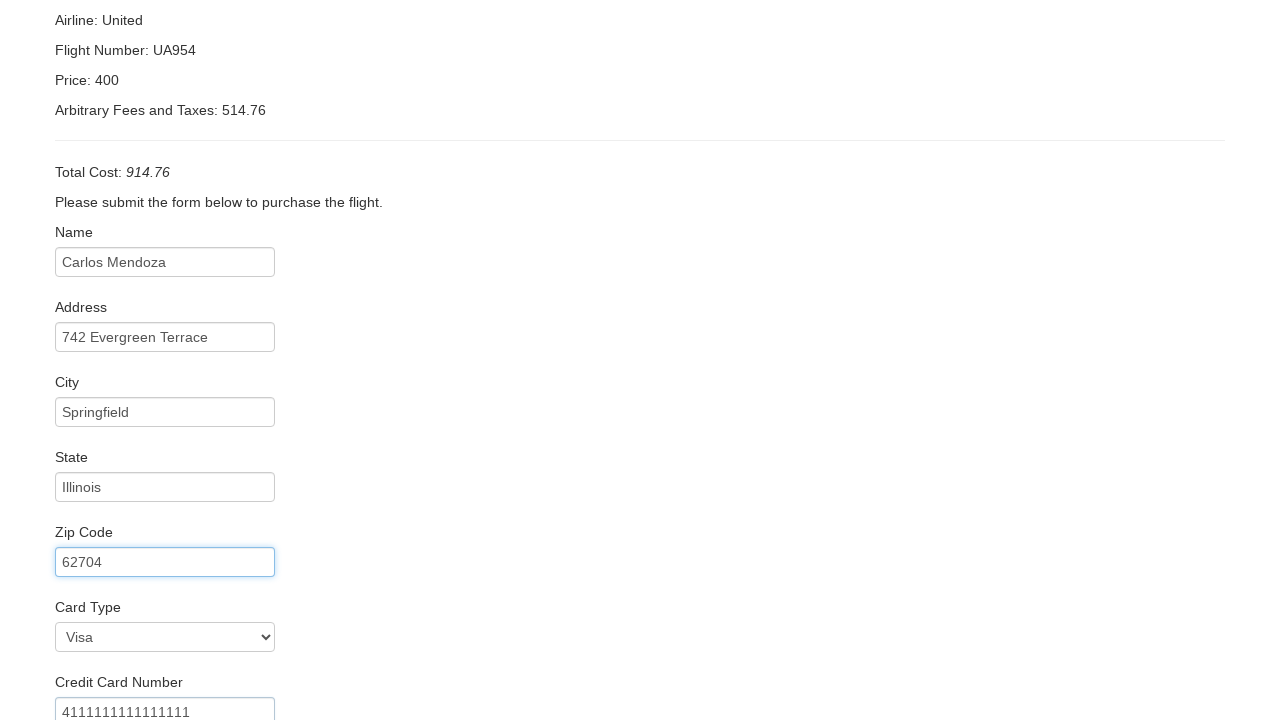

Filled in credit card expiration month: 12 on #creditCardMonth
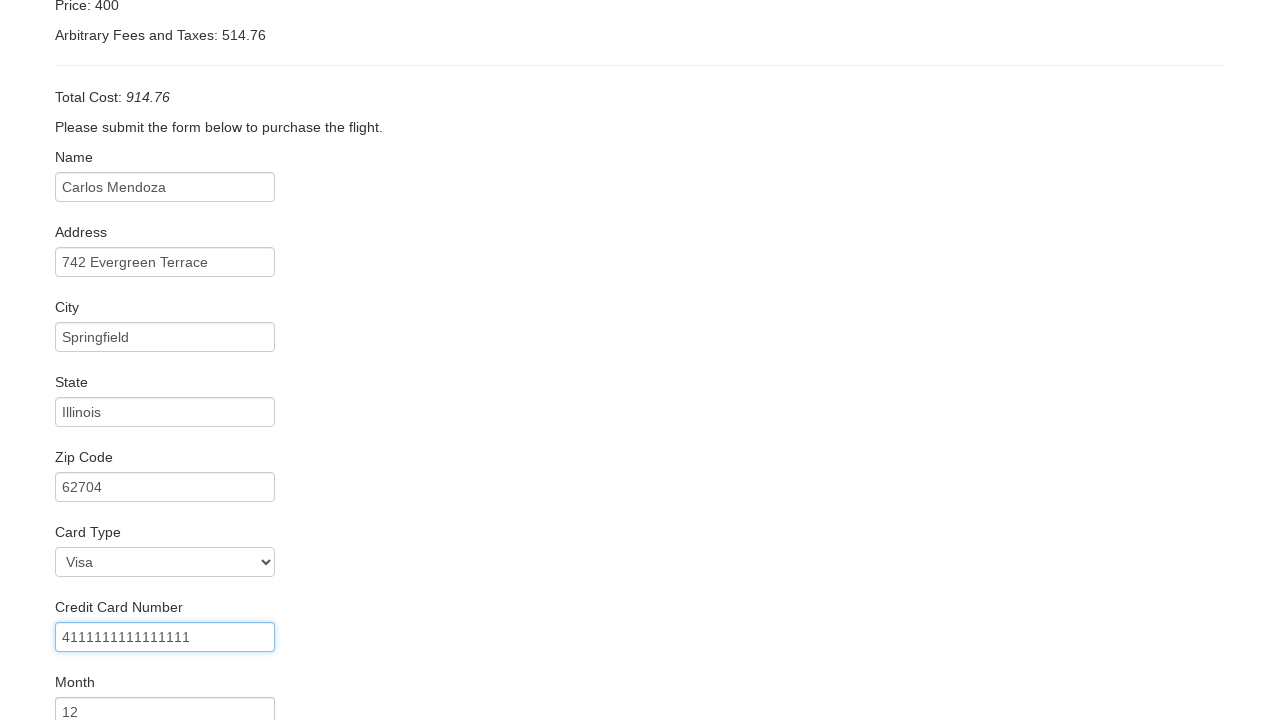

Filled in credit card expiration year: 2025 on #creditCardYear
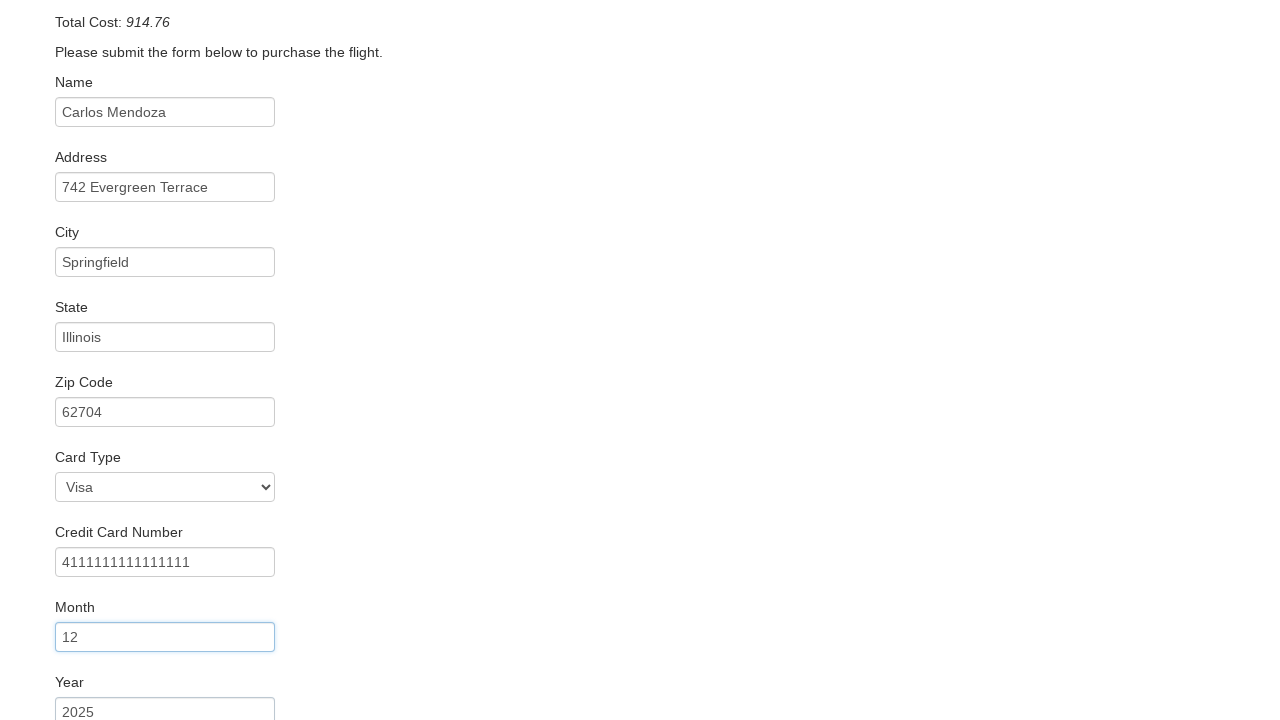

Filled in cardholder name: Carlos Mendoza on #nameOnCard
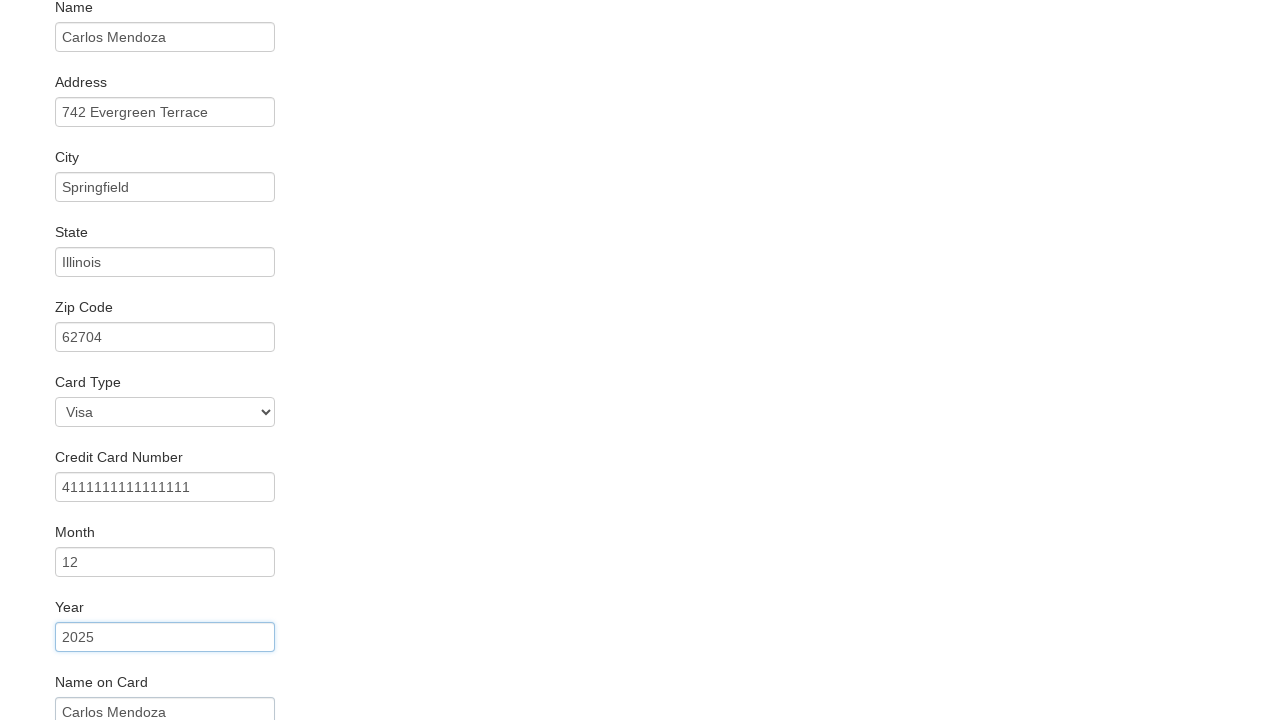

Clicked Purchase Flight button to complete booking at (118, 685) on input[type='submit'][value='Purchase Flight']
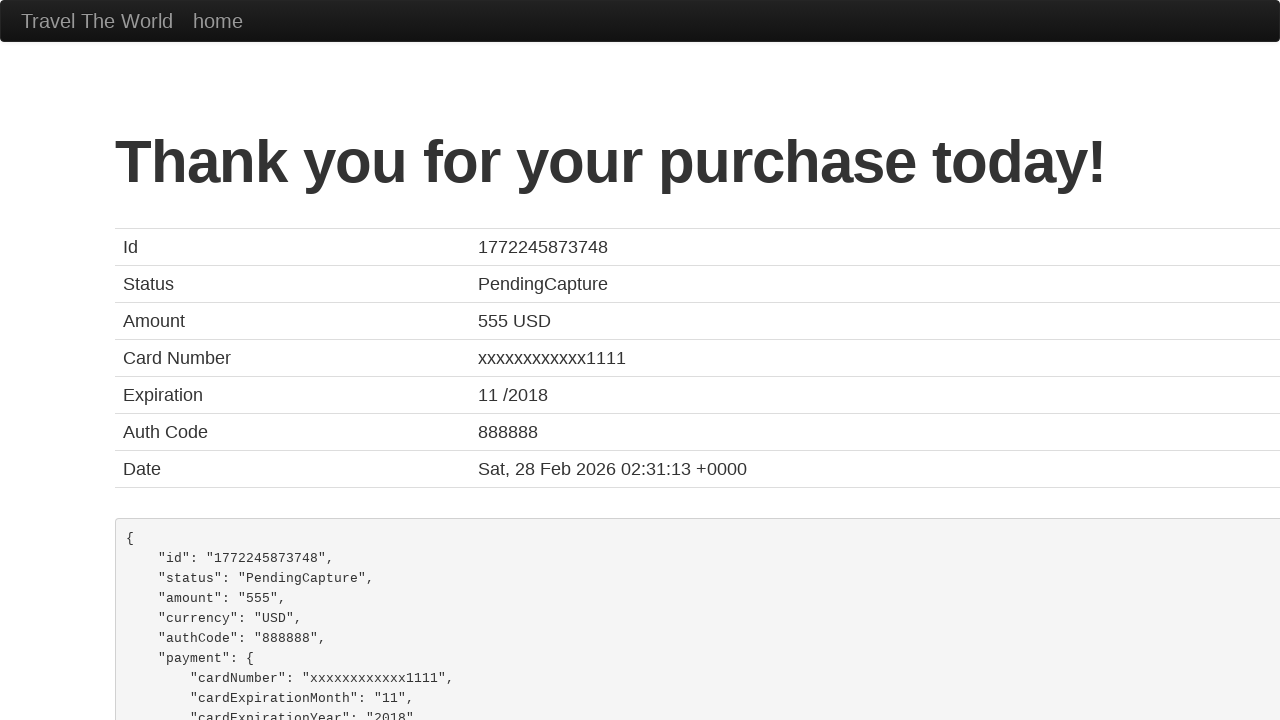

Flight booking completed successfully - thank you message displayed
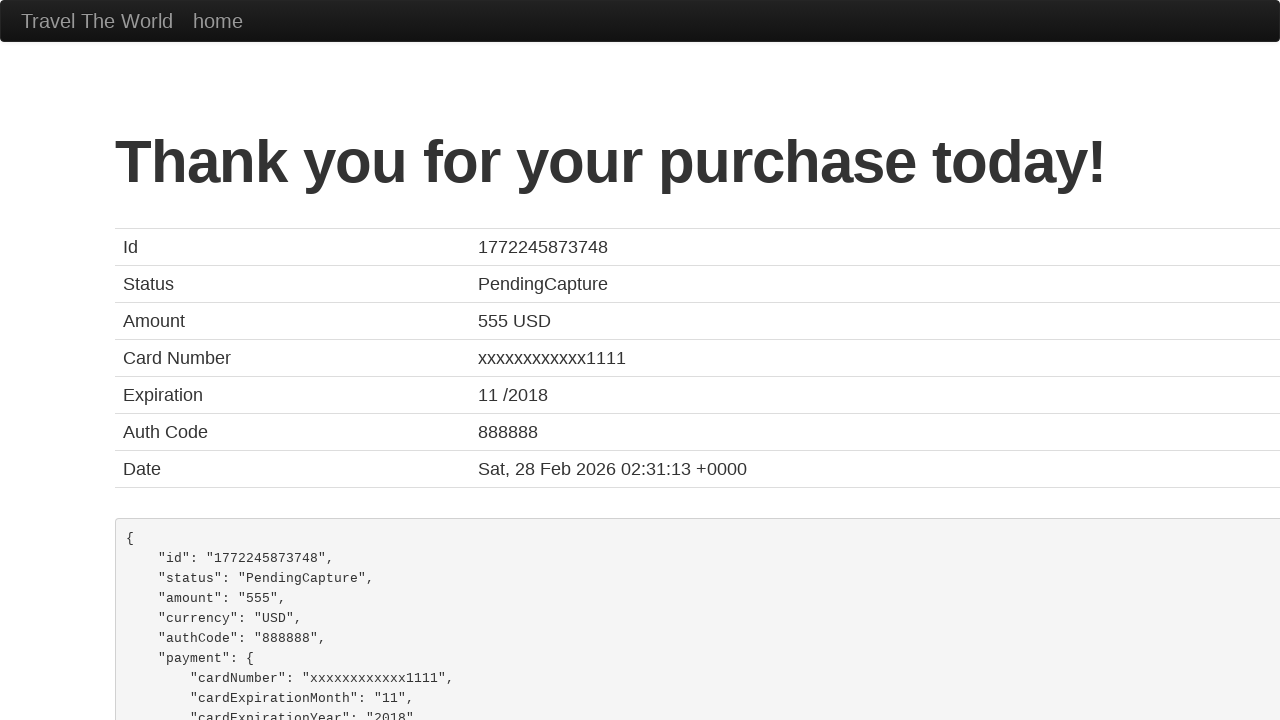

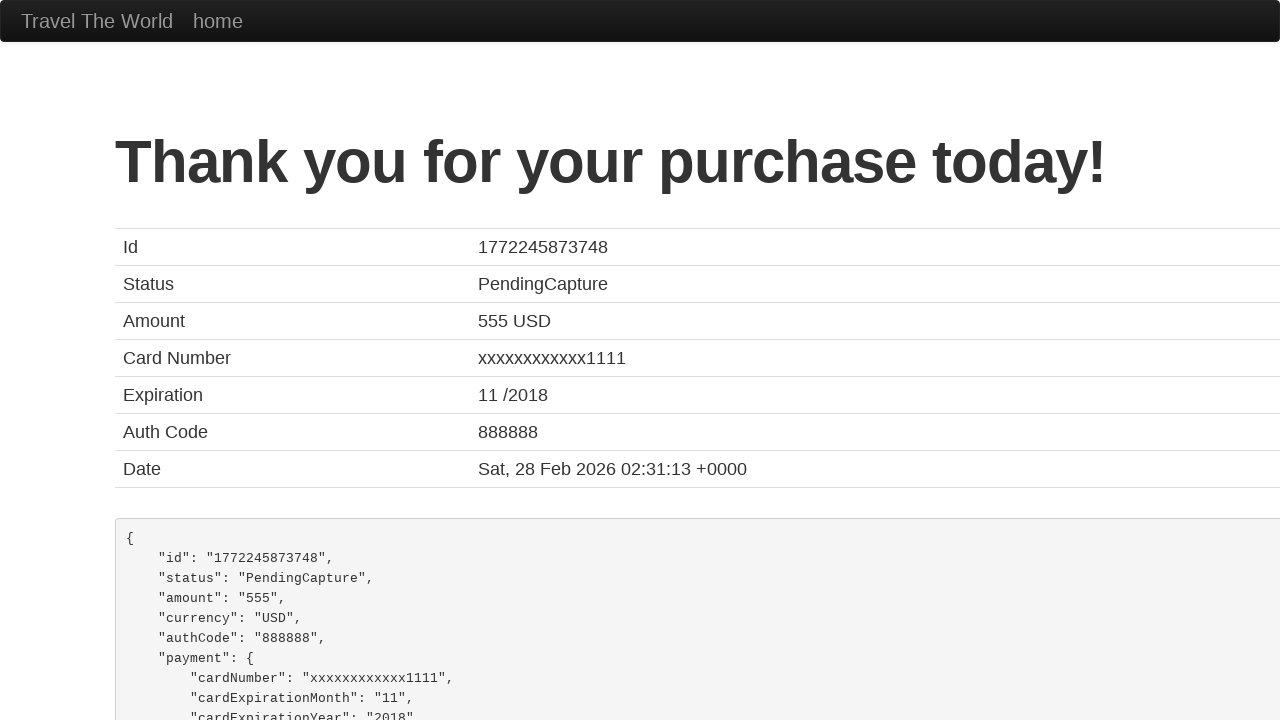